Tests form interaction by selecting a gender radio button and a hobby checkbox on a practice form

Starting URL: https://demoqa.com/automation-practice-form

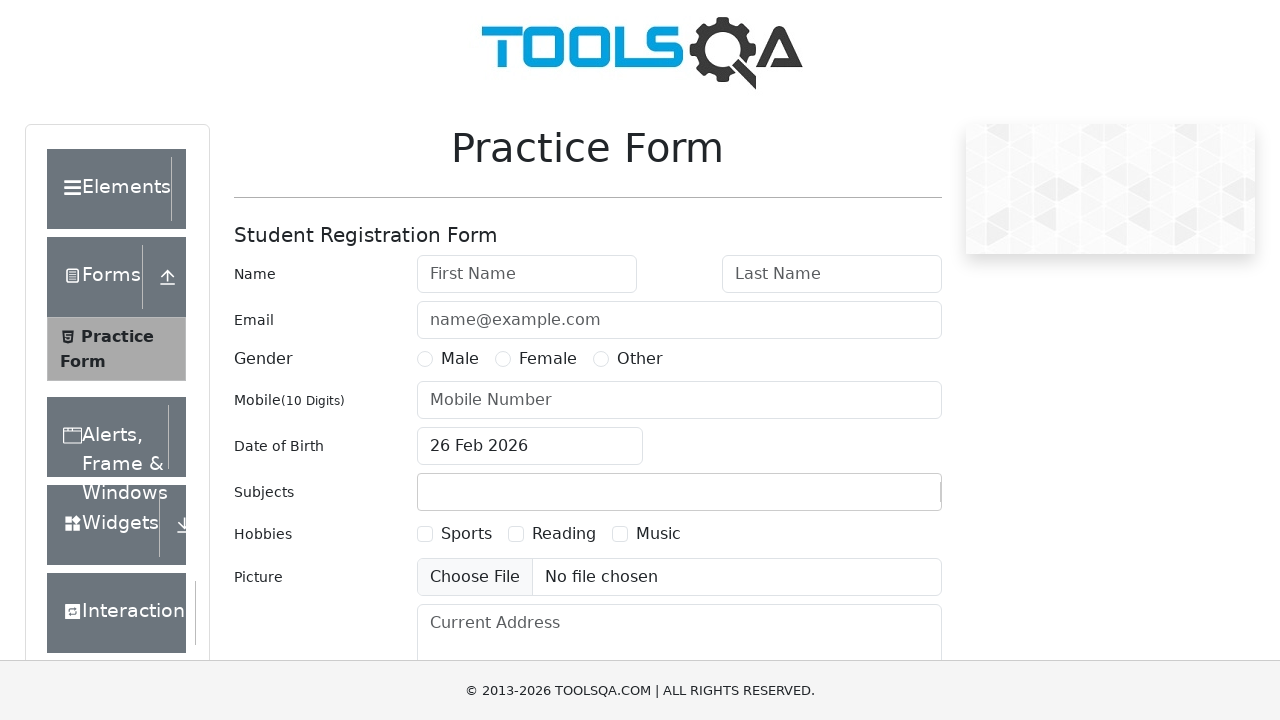

Located all gender radio buttons
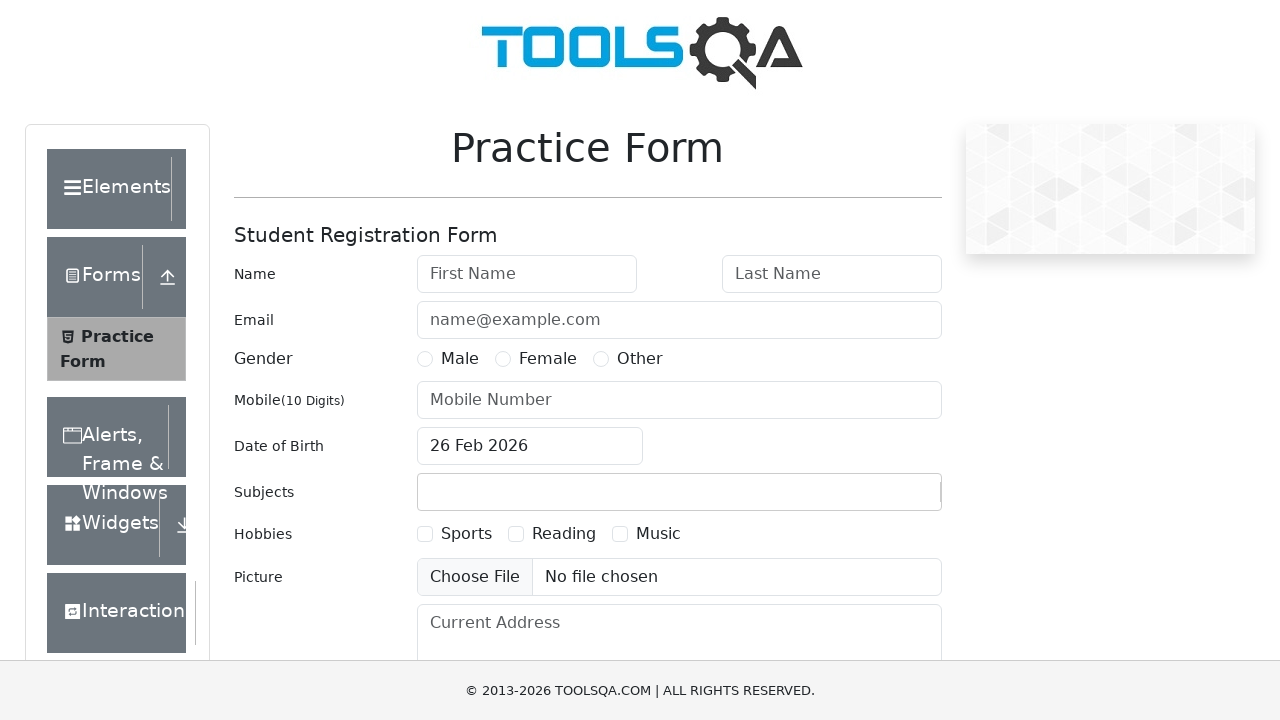

Scrolled to Hobbies section
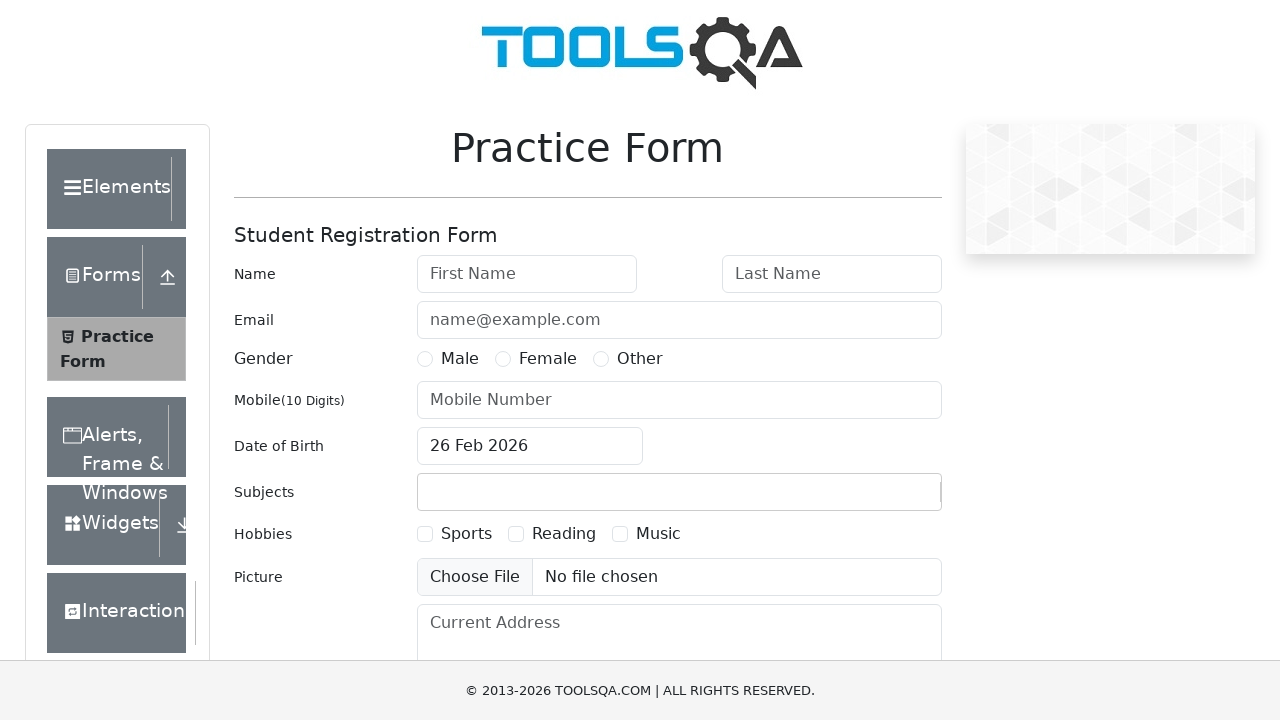

Located all hobby checkboxes
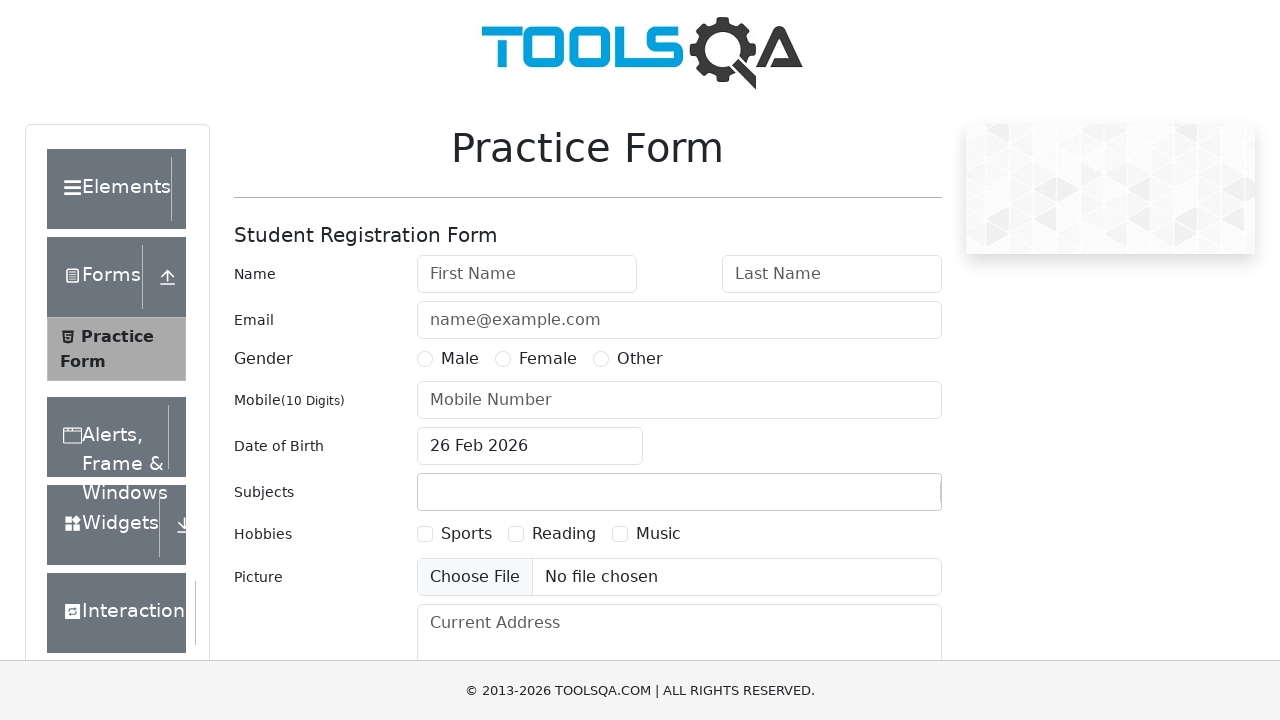

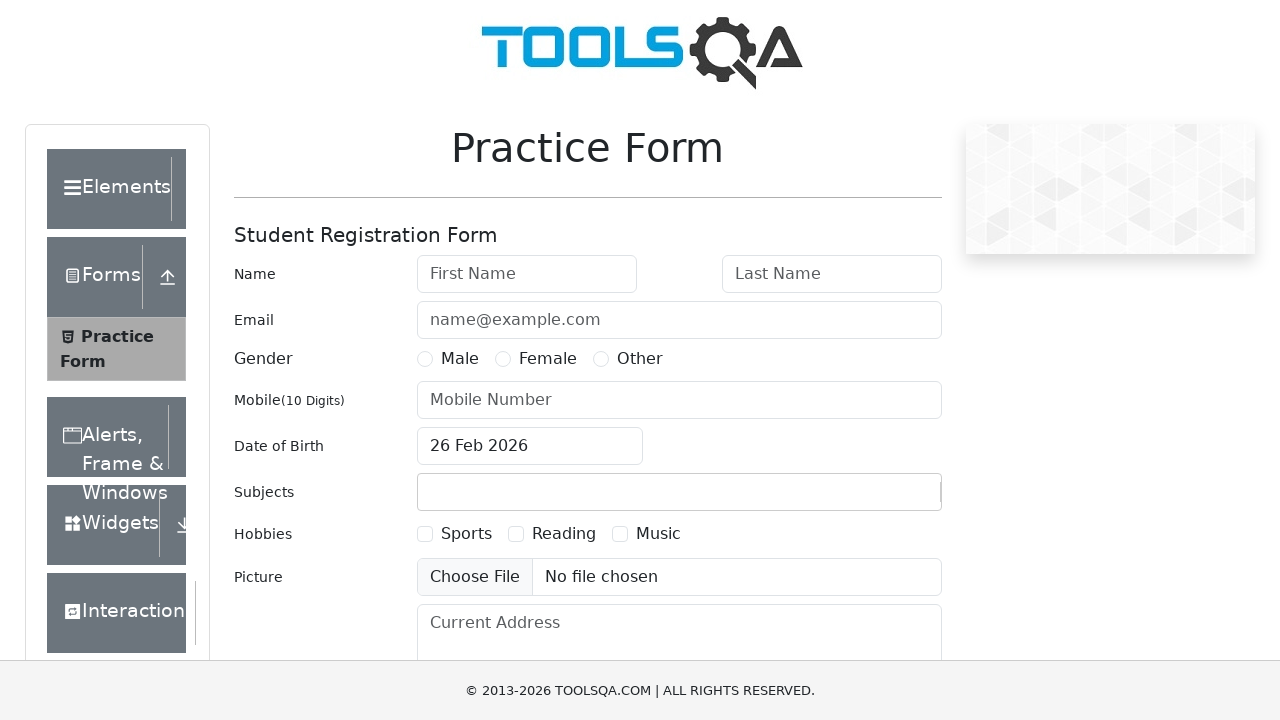